Tests language switching from Ukrainian to English using the language switcher button and verifies URL and content changes.

Starting URL: https://mission101.ai/ua/uzhhorod

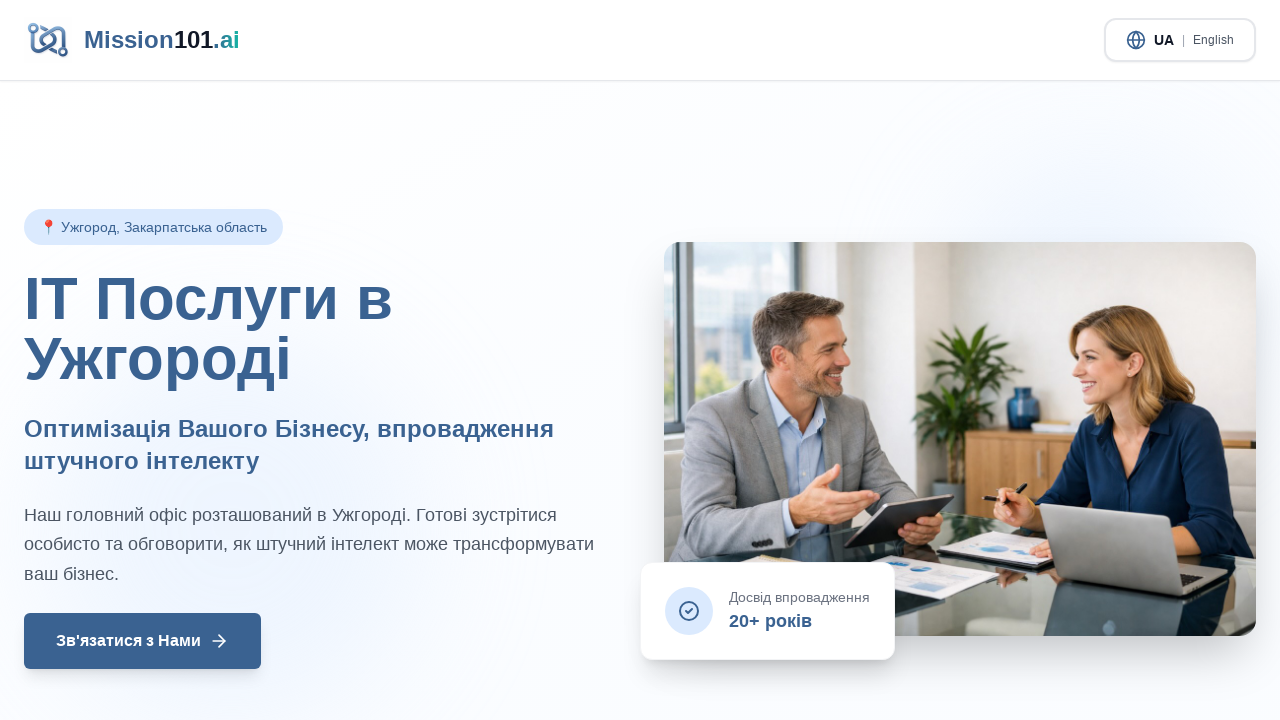

Waited for page to fully load (networkidle state)
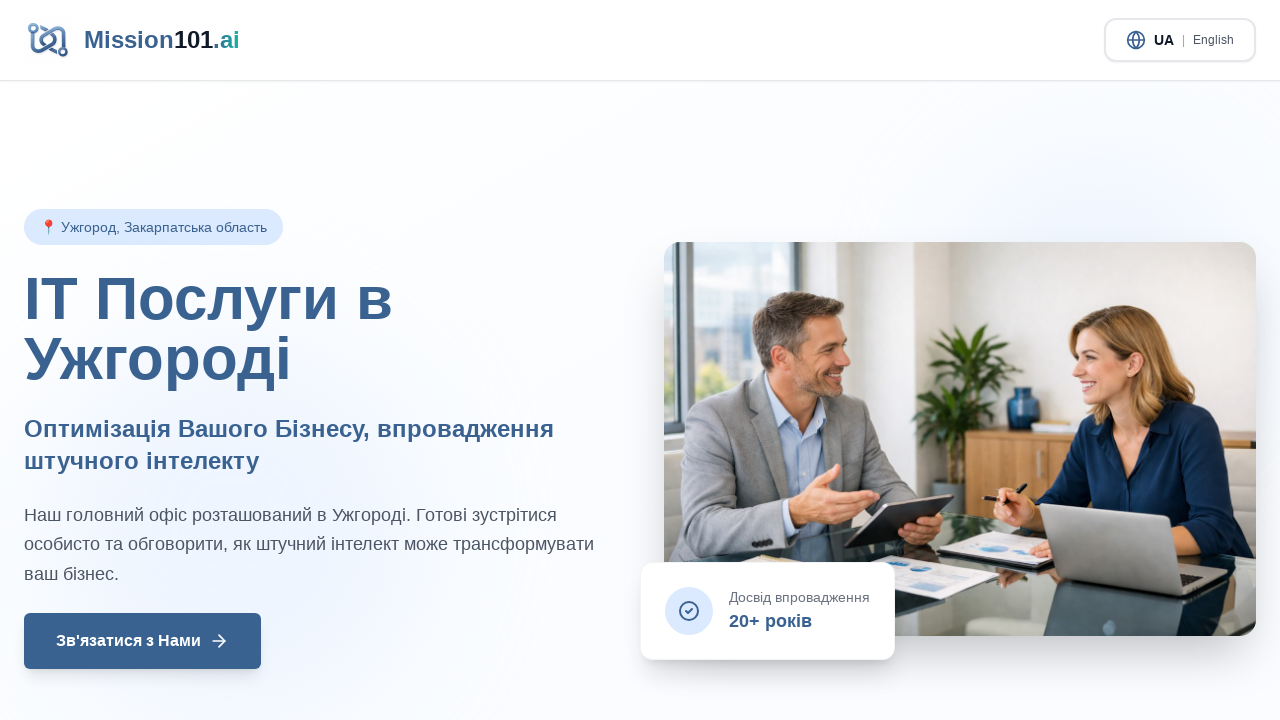

Verified initial URL contains '/ua/uzhhorod'
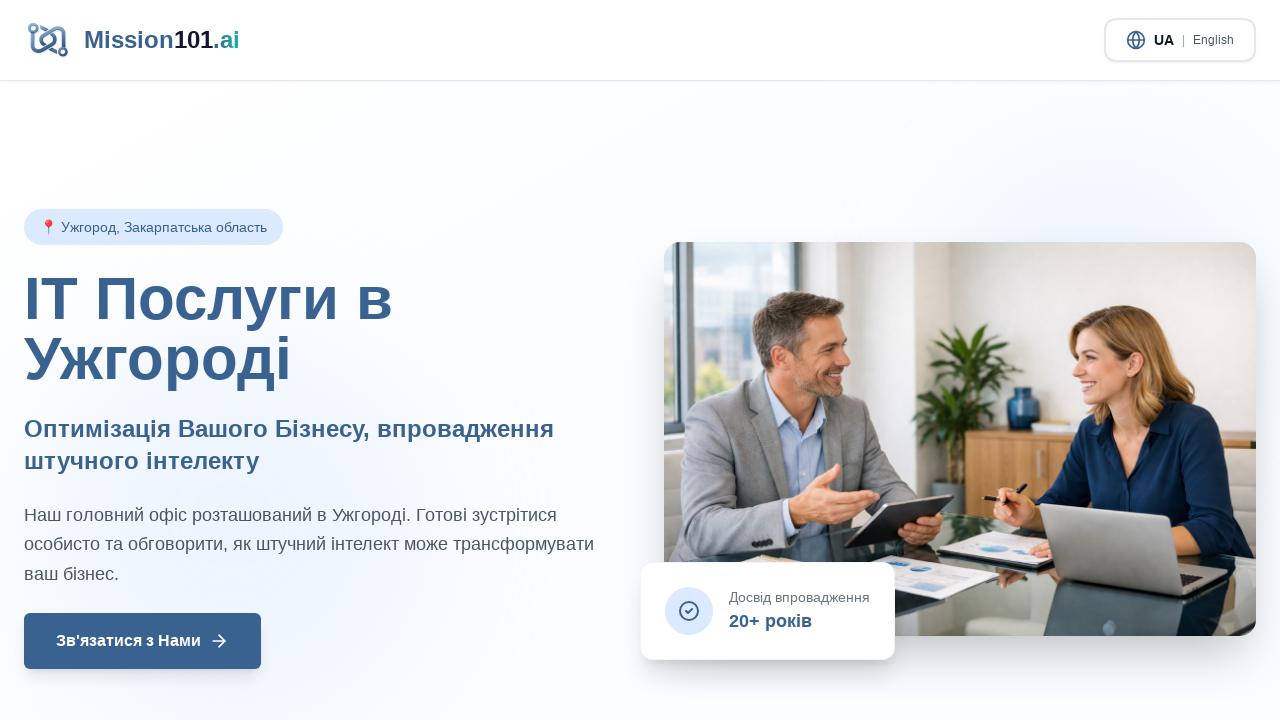

Extracted Ukrainian title from h1 element
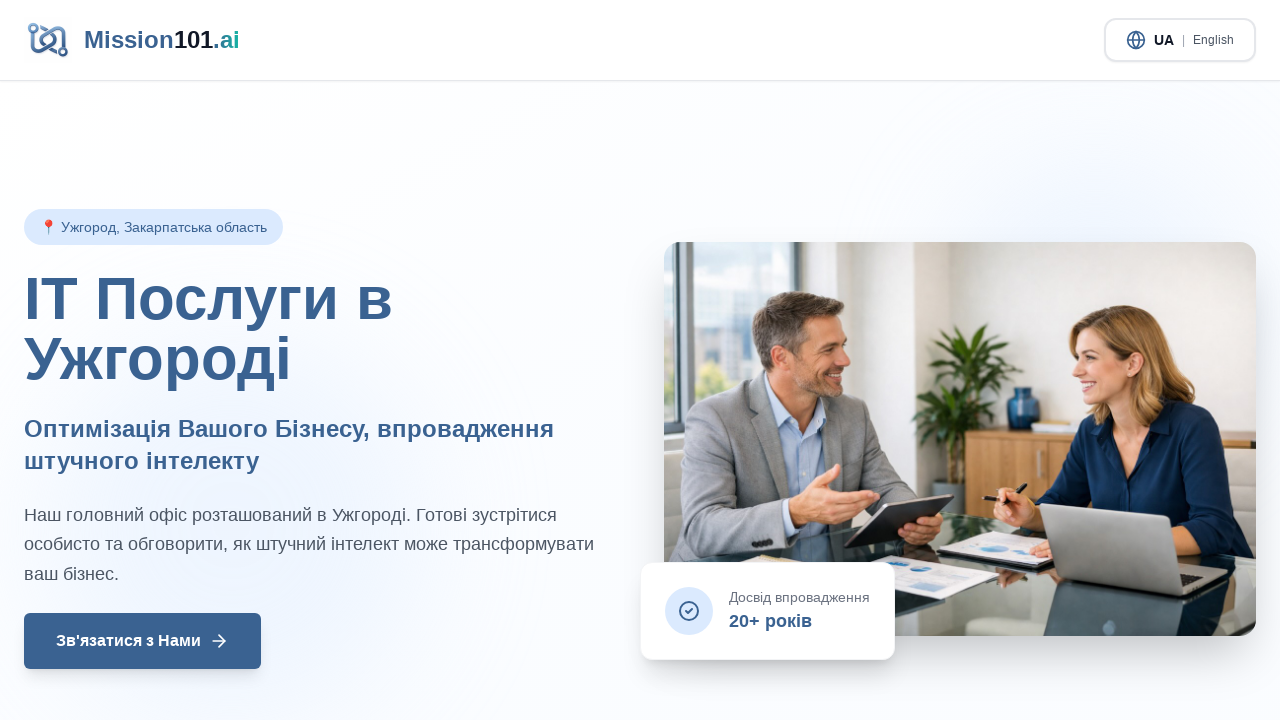

Verified Ukrainian title contains 'Ужгород'
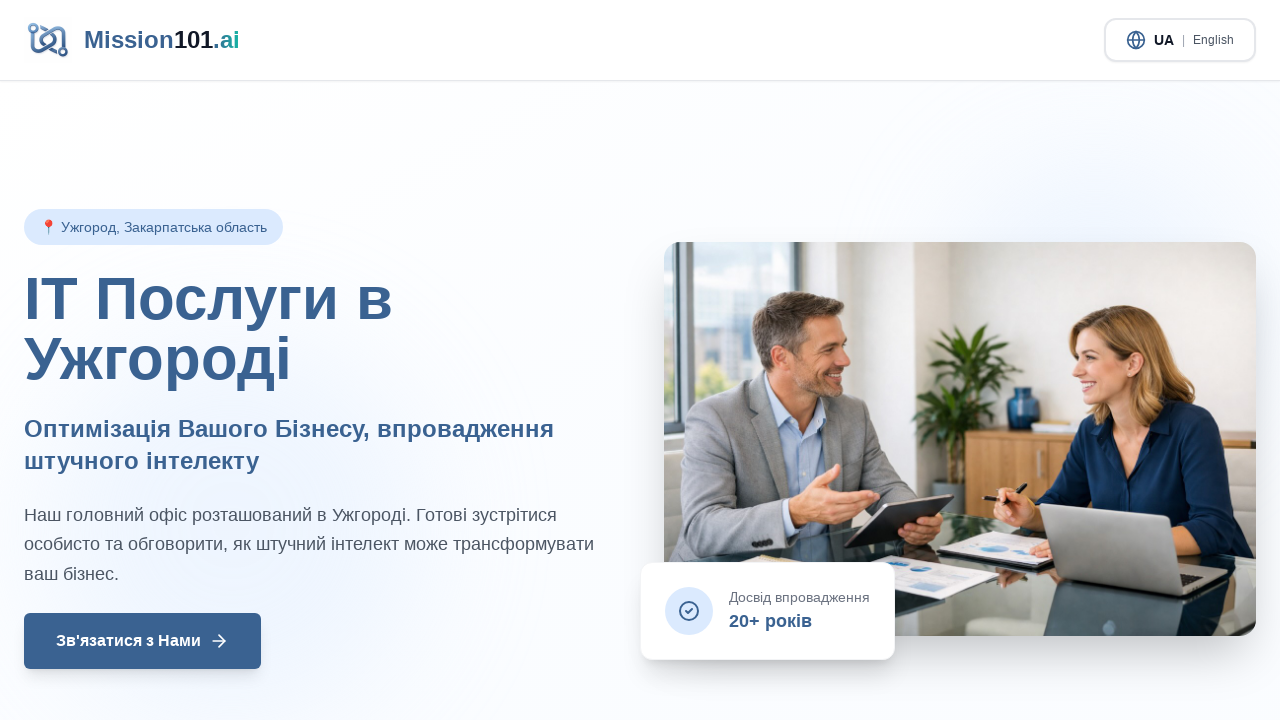

Located language switcher button
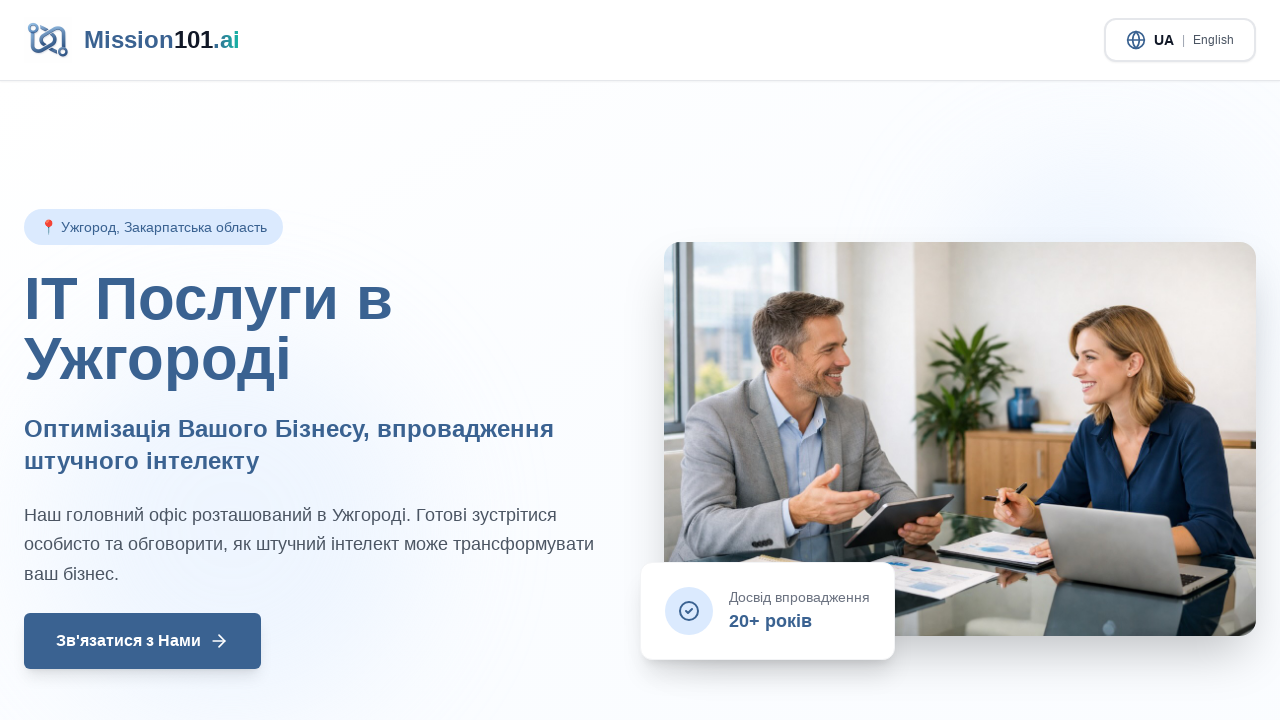

Waited for language switcher button to become visible
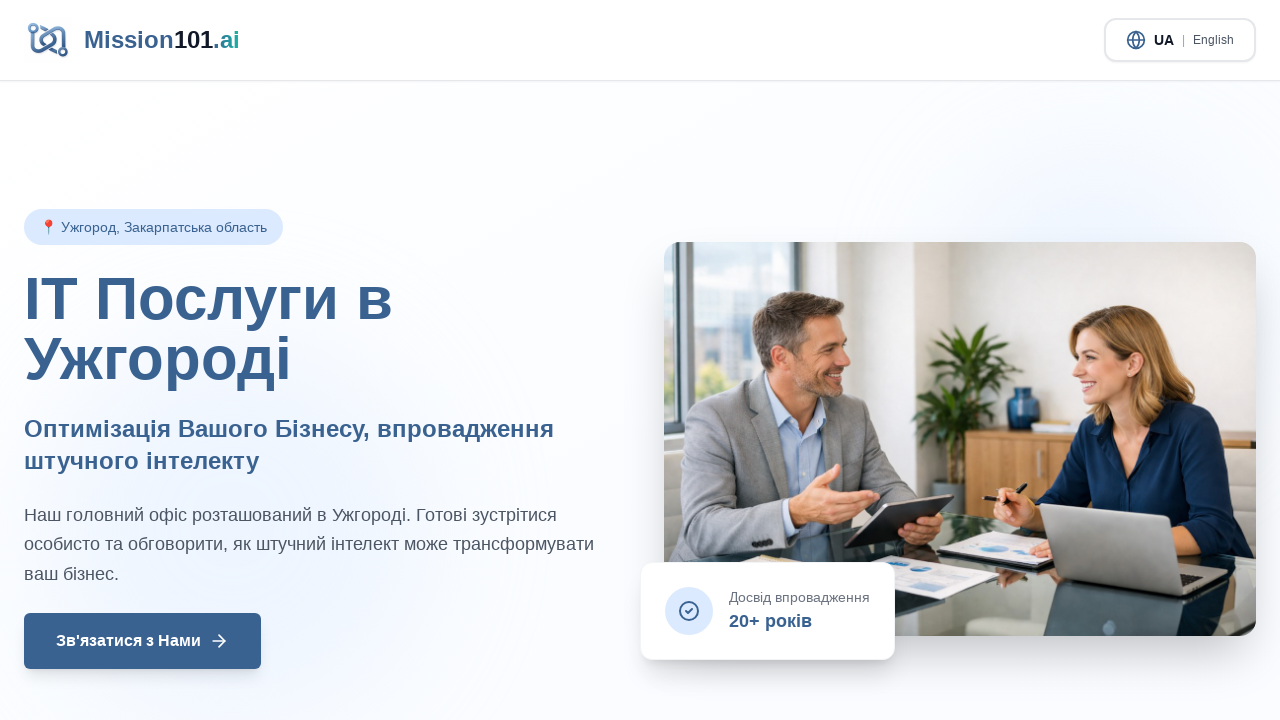

Clicked language switcher button to switch to English at (1180, 40) on button[aria-label="Switch language"]
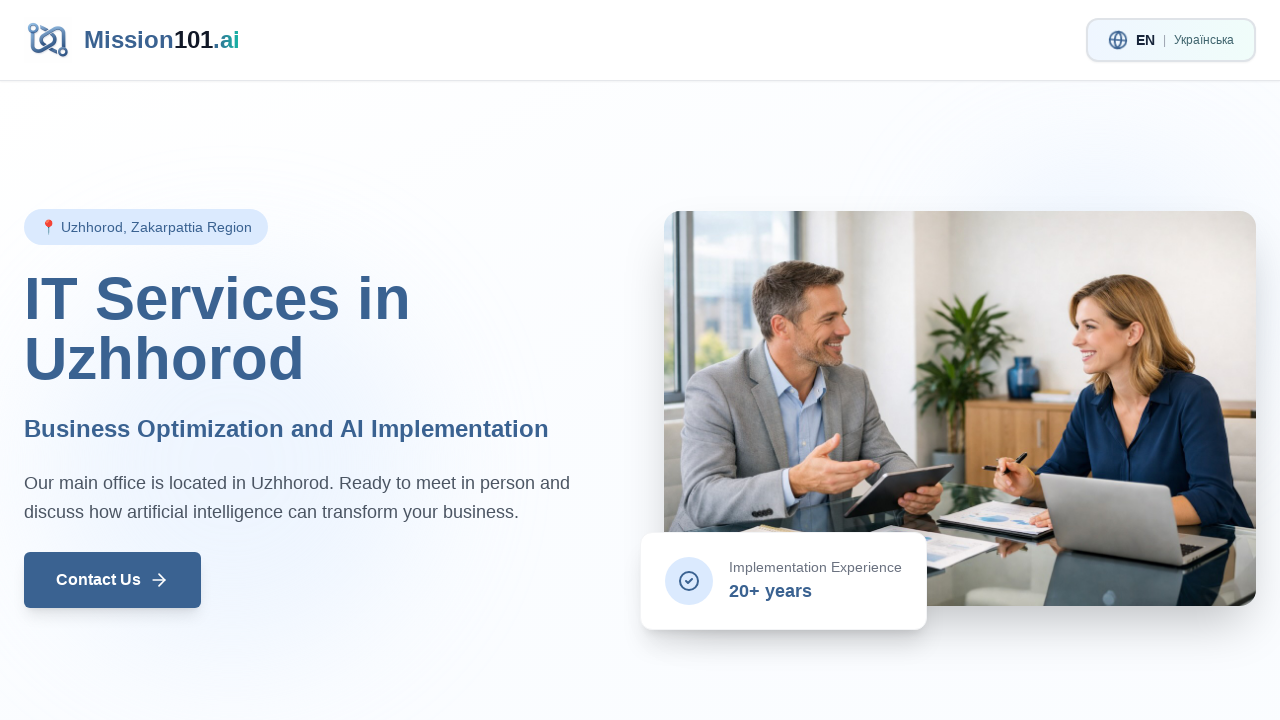

Waited for page to fully load after language switch
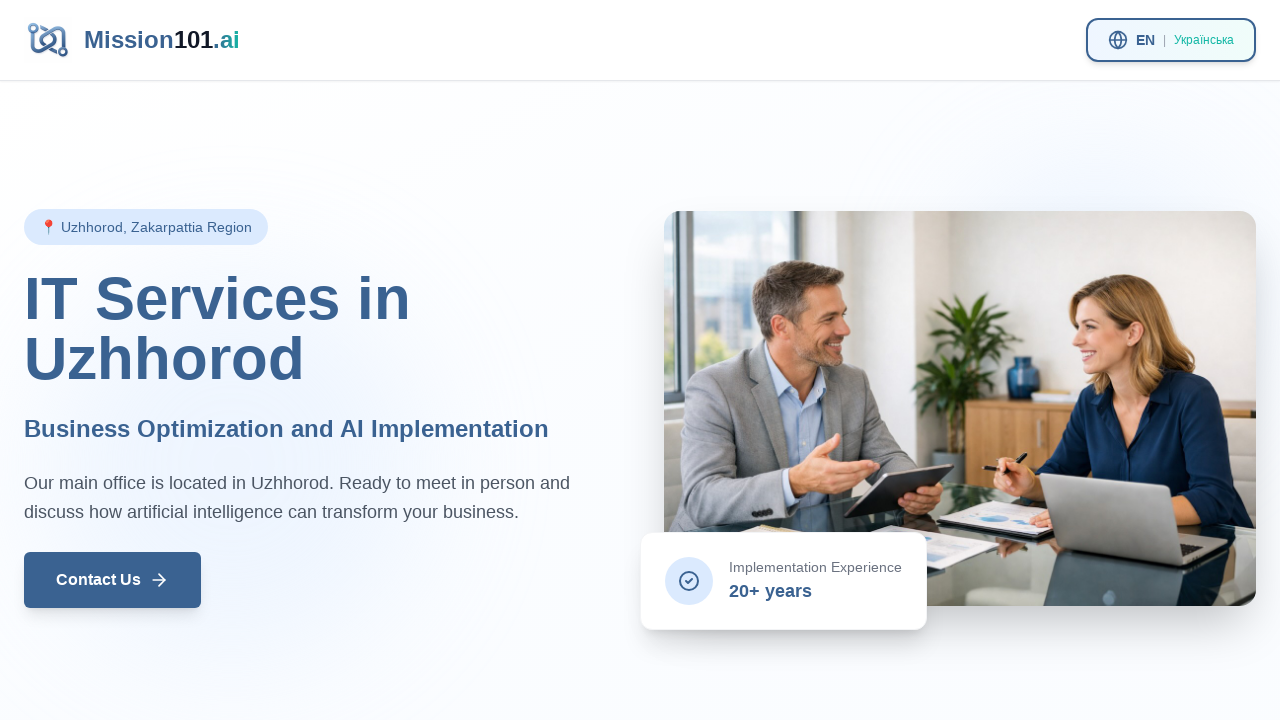

Verified URL changed to English version containing '/en/uzhhorod'
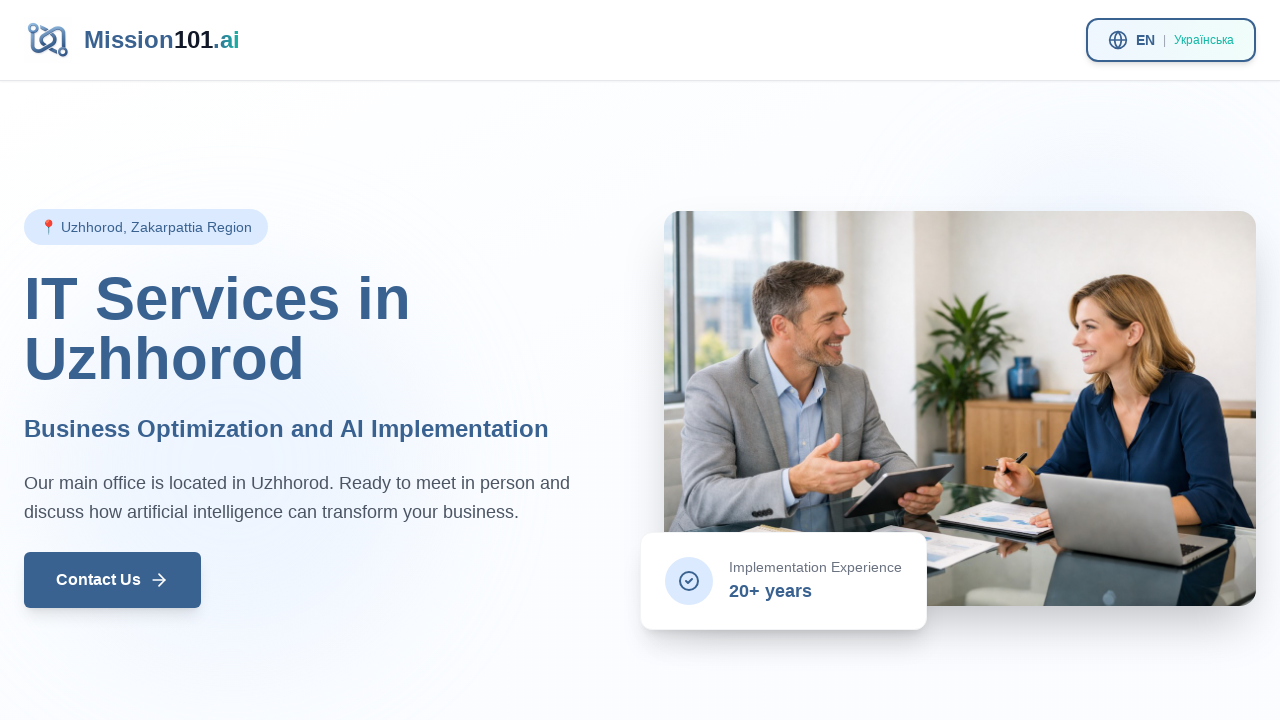

Verified URL no longer contains '/ua' language prefix
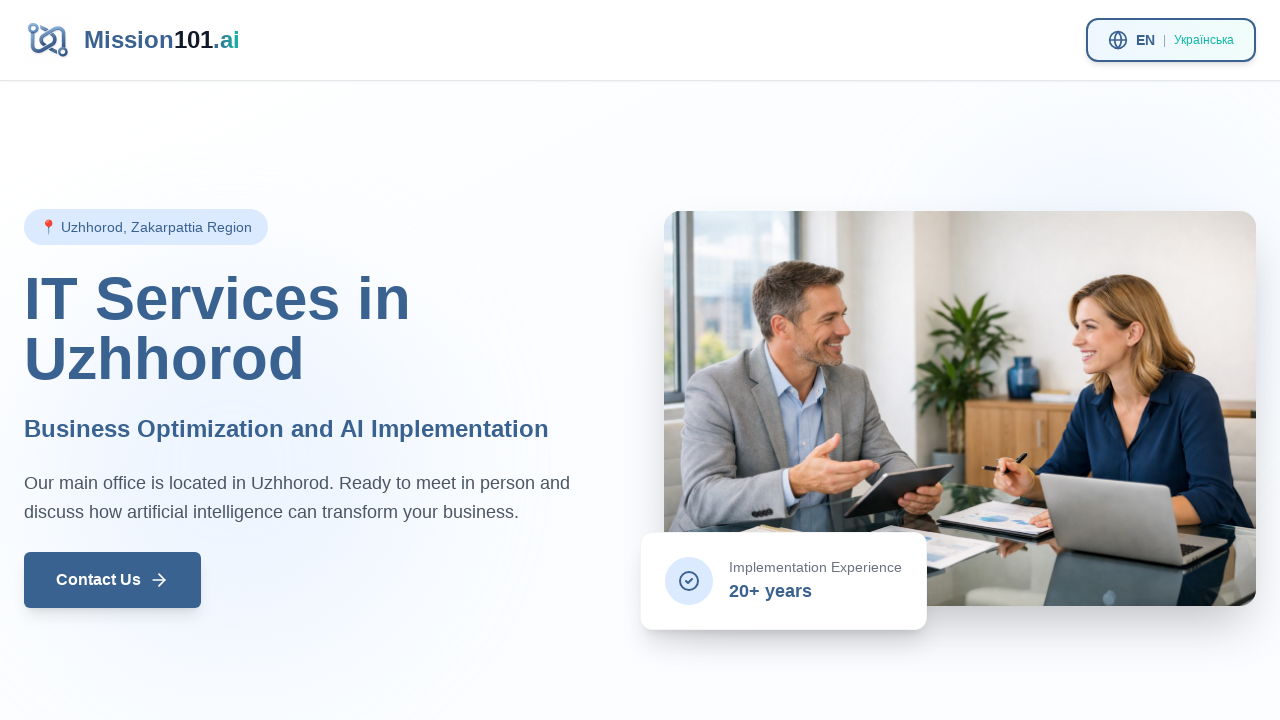

Extracted English title from h1 element
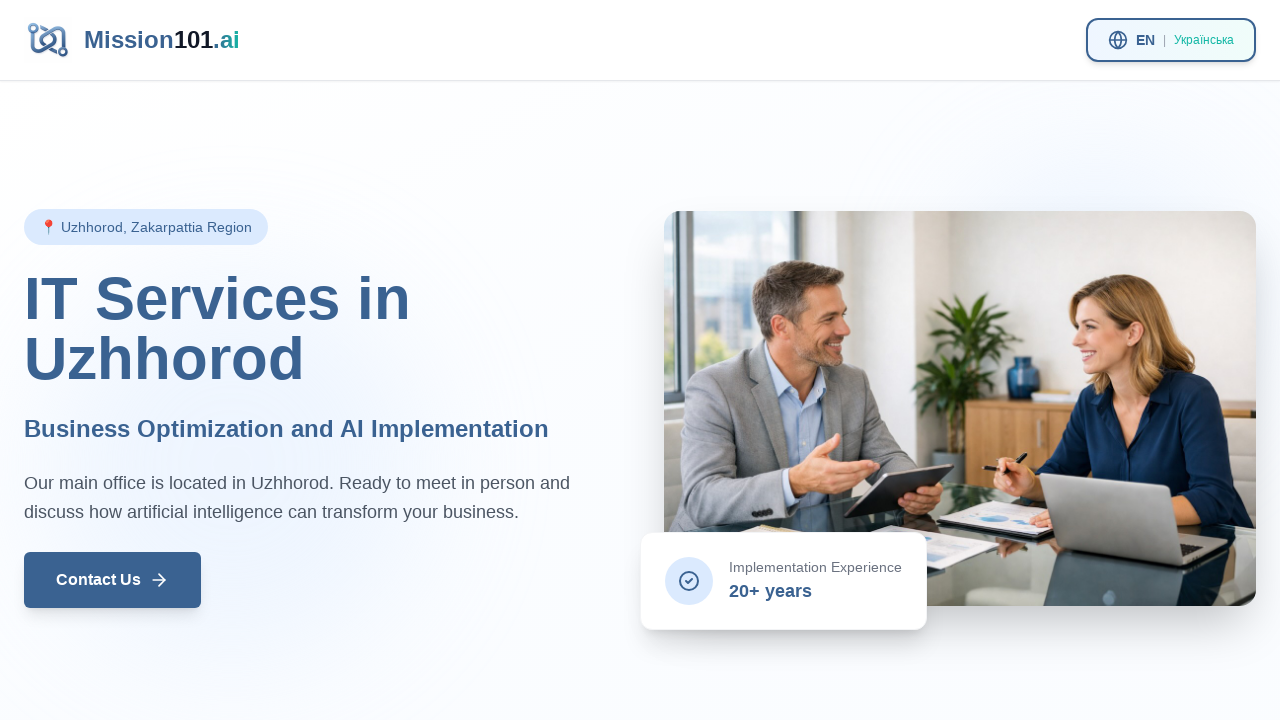

Verified English title contains 'Uzhhorod'
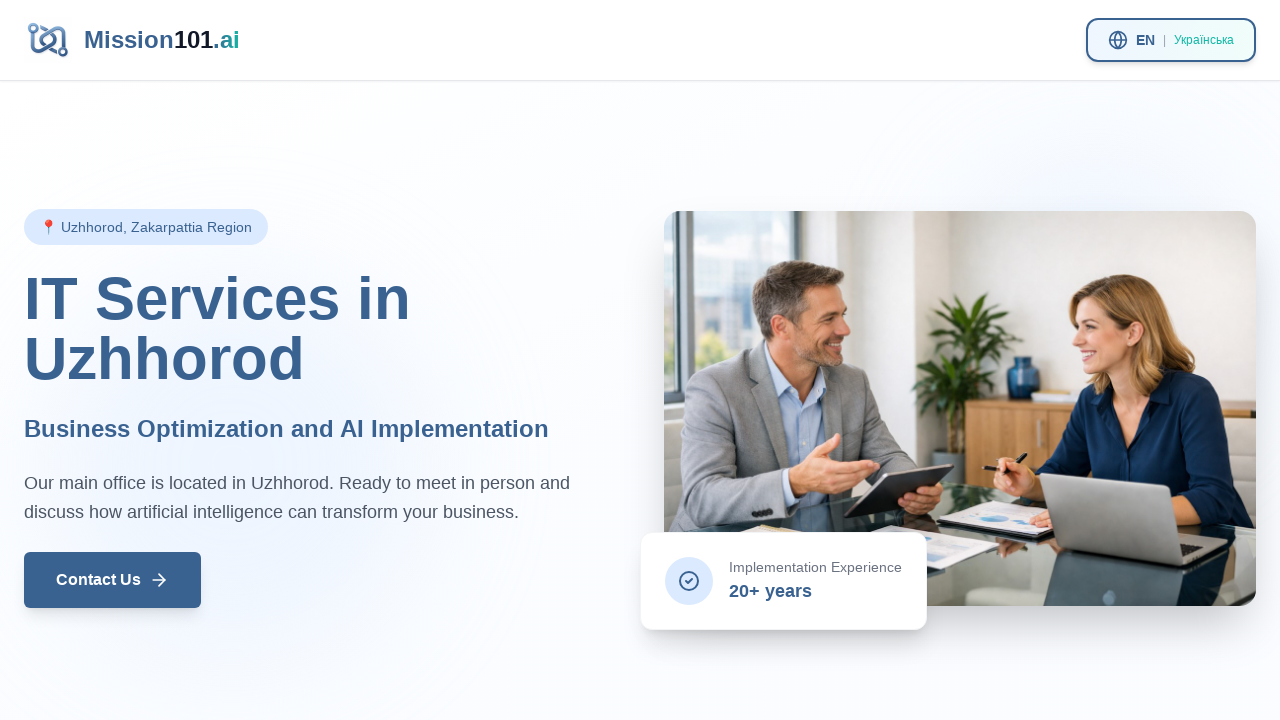

Verified English title no longer contains Ukrainian text 'Ужгород'
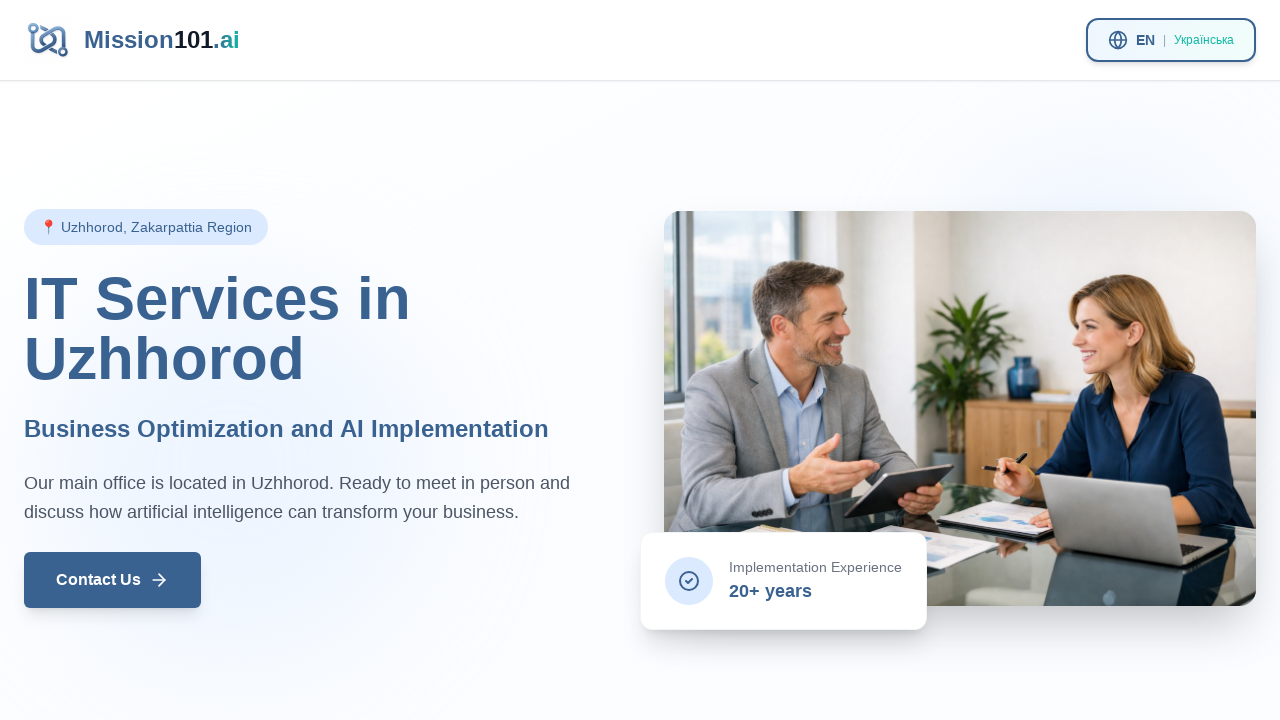

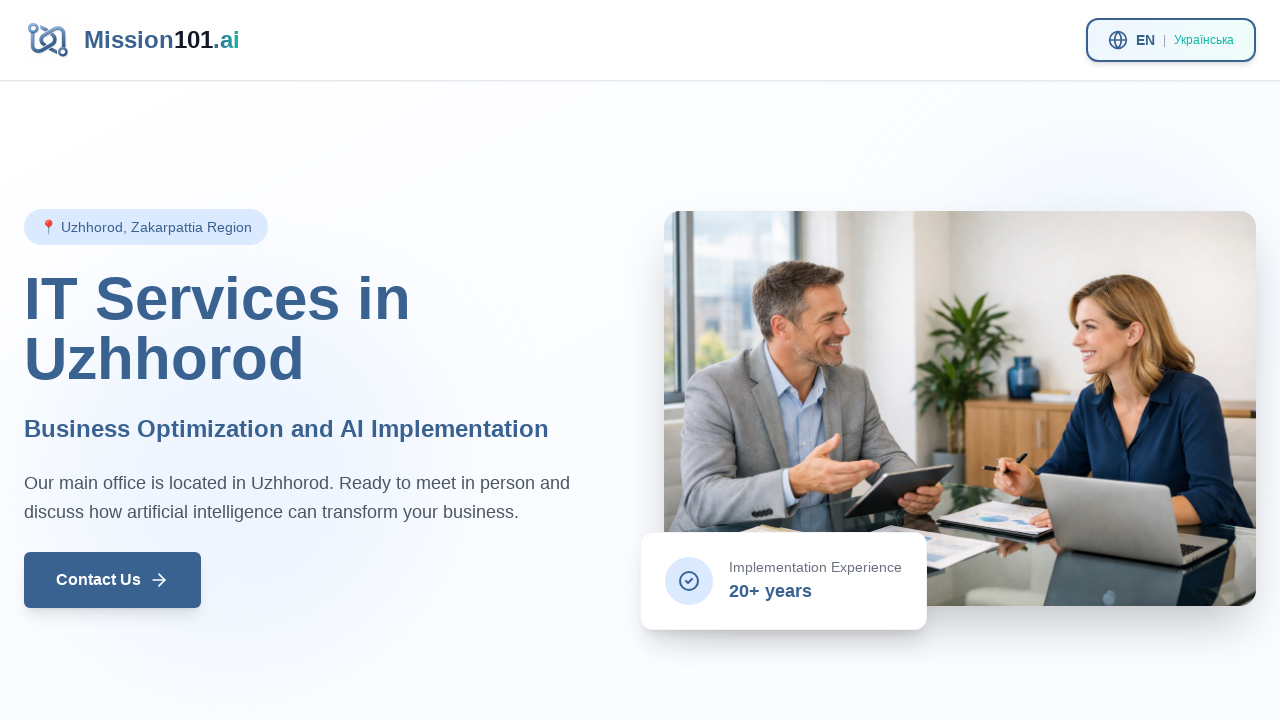